Tests text copy-paste functionality between two text areas on a text comparison tool by selecting all text from source, copying it, and pasting it to destination

Starting URL: https://extendsclass.com/text-compare.html

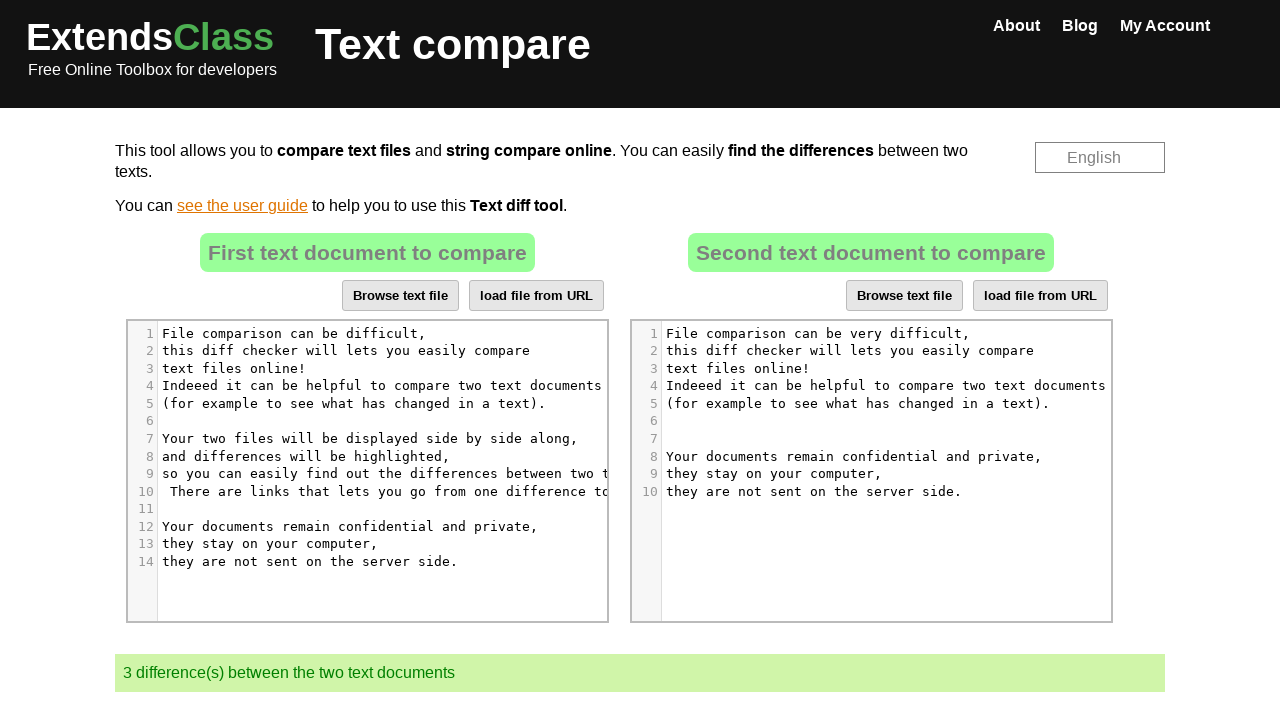

Located source text area (first CodeMirror editor)
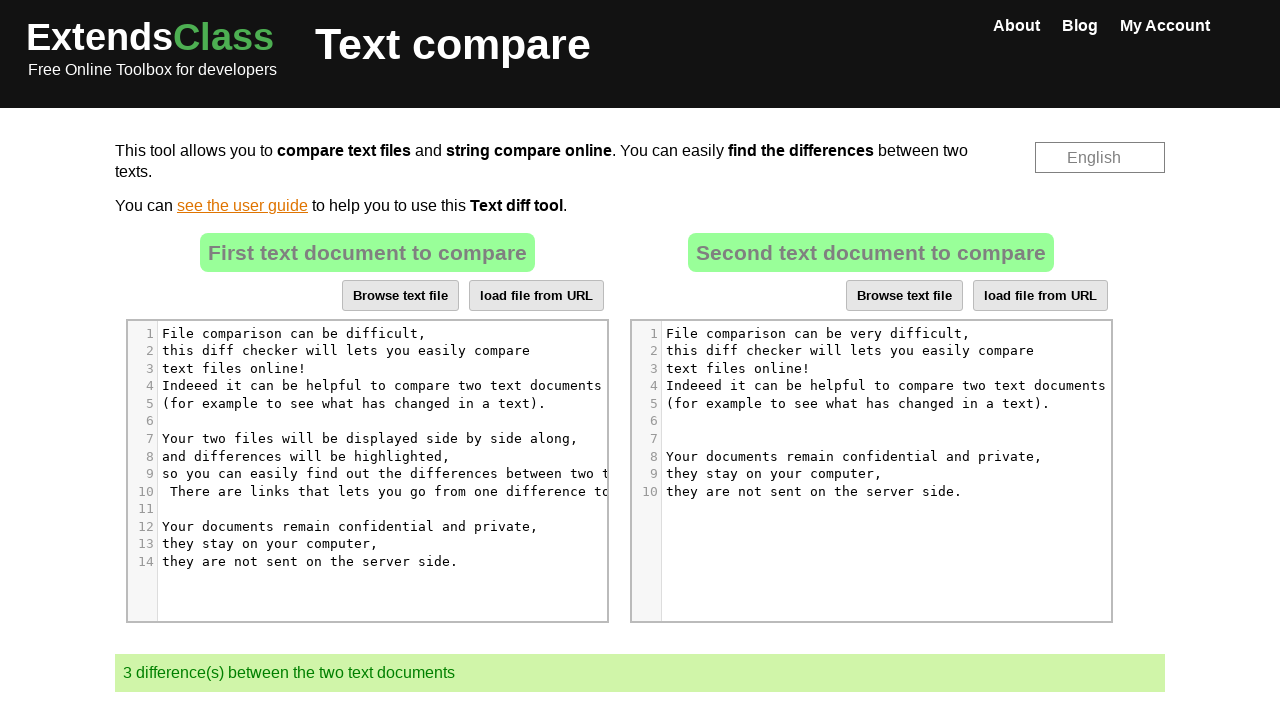

Clicked on source text area at (391, 333) on (//*[@class=' CodeMirror-line '])[1]
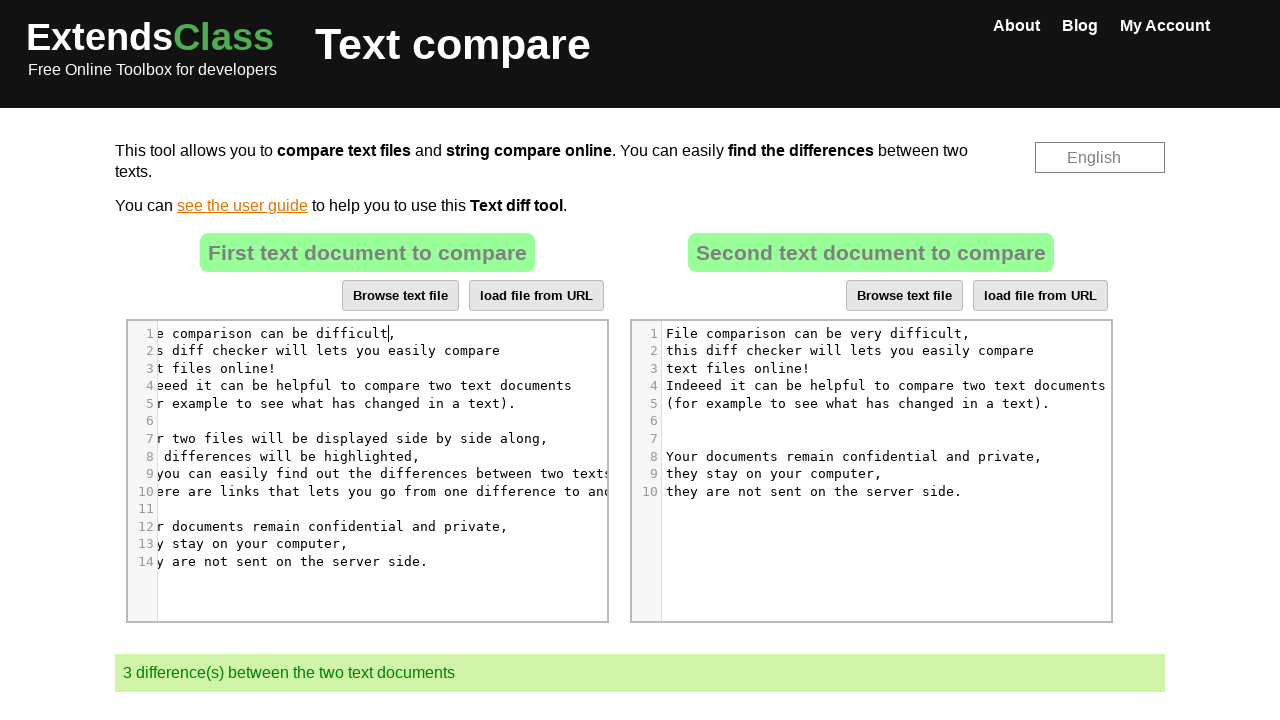

Selected all text in source area using Ctrl+A
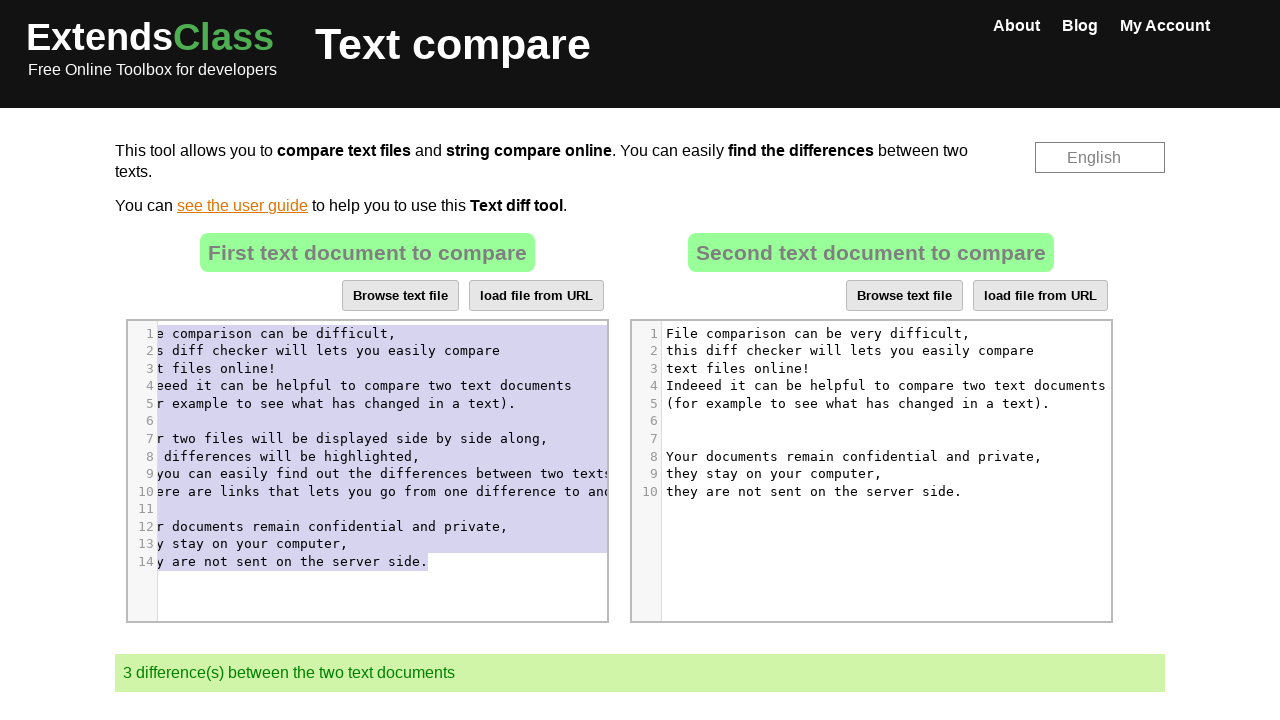

Copied selected text from source area using Ctrl+C
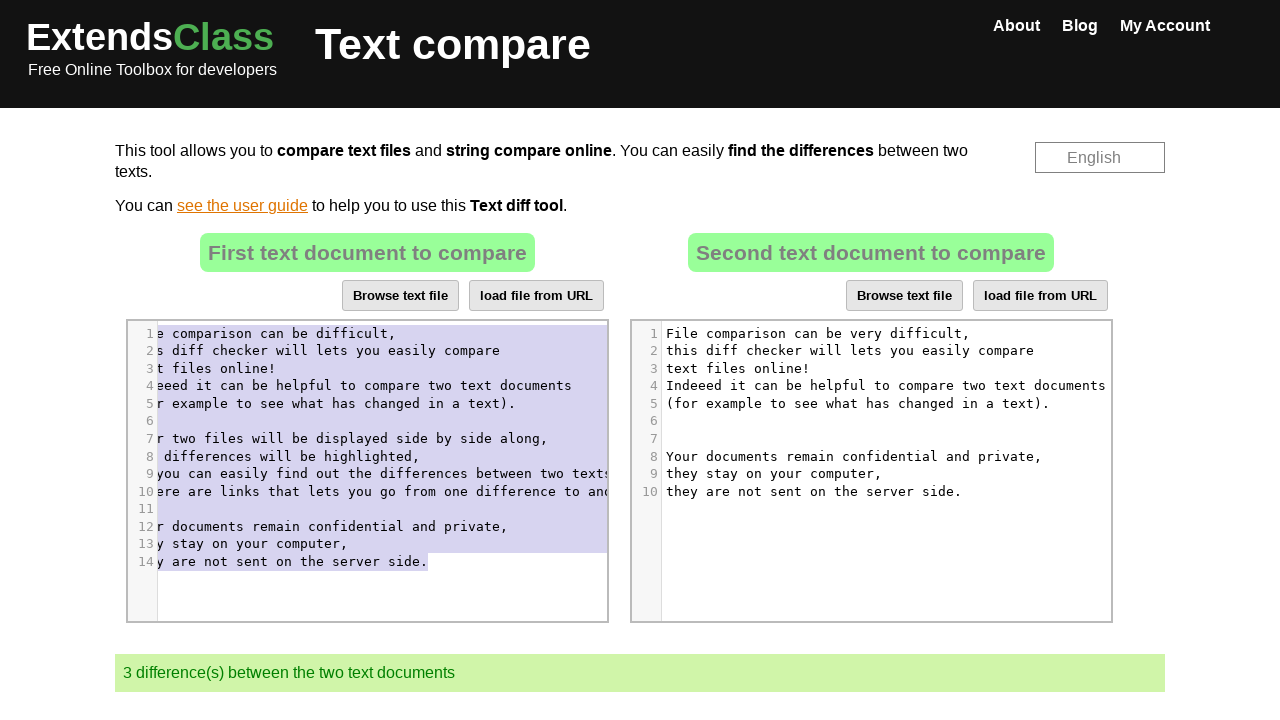

Located destination text area
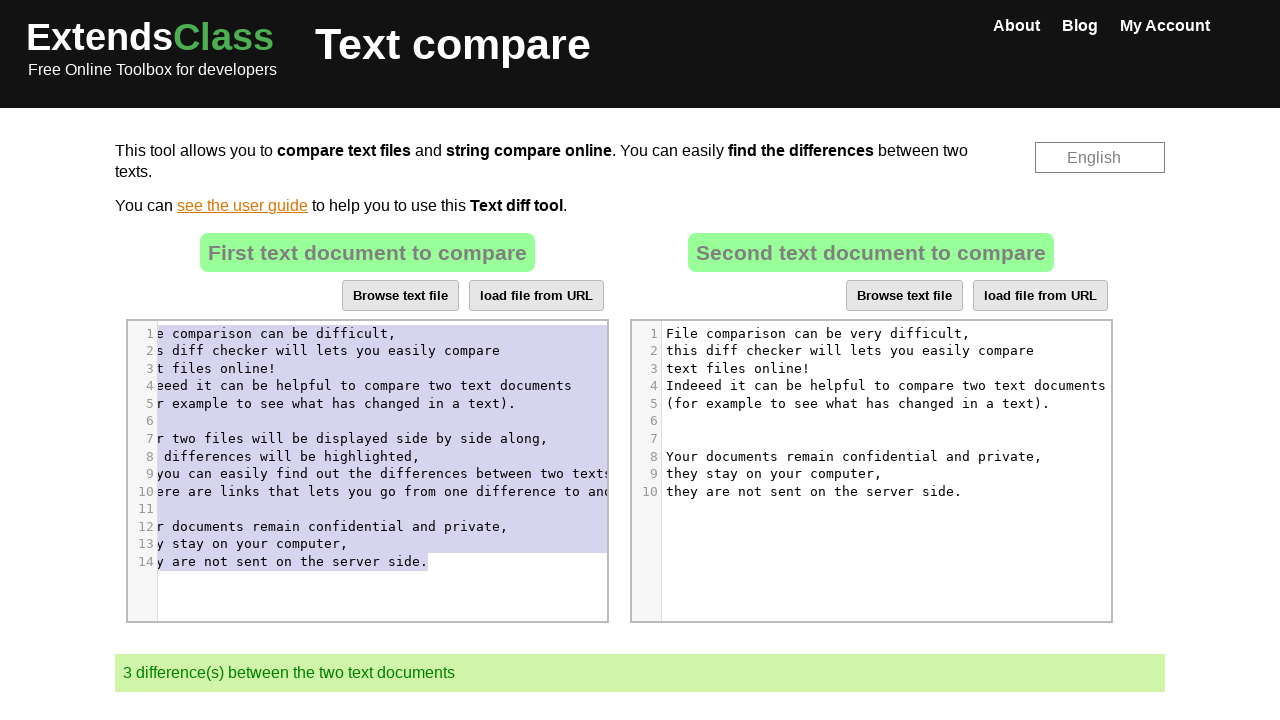

Clicked on destination text area at (858, 456) on (//*[contains(text(),'Your documents remain confidential and private,')])[4]
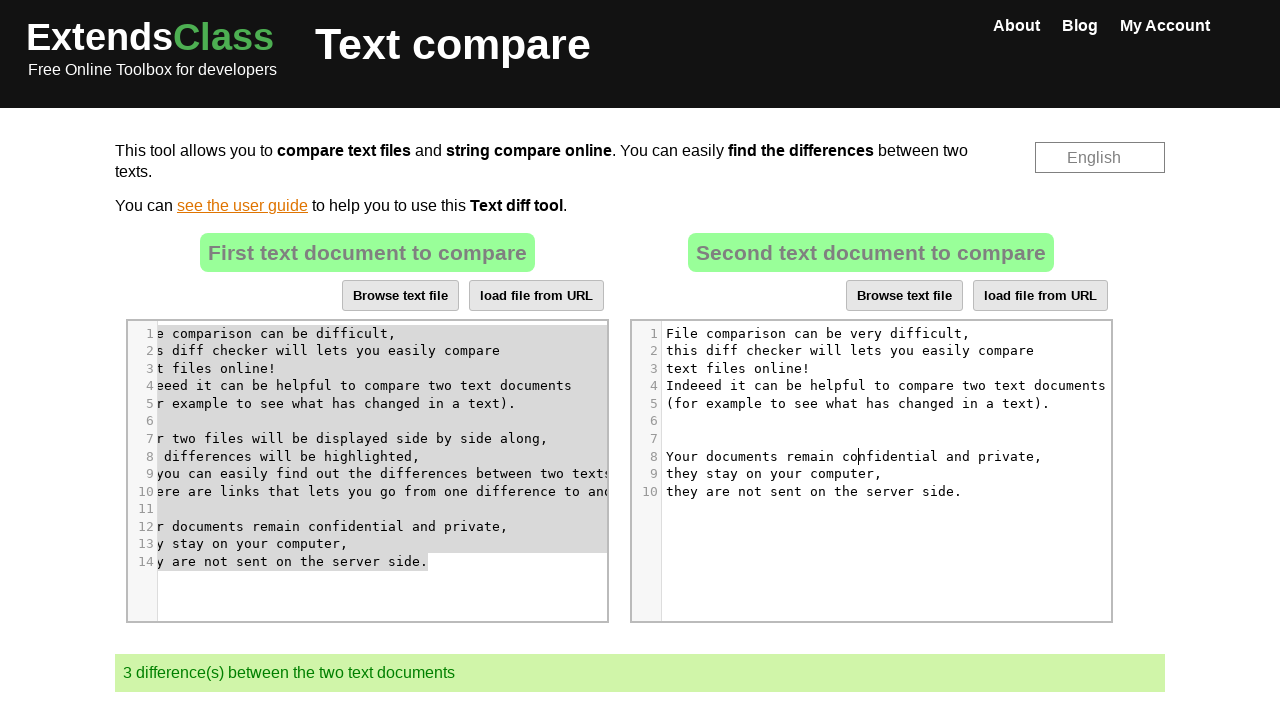

Selected all text in destination area using Ctrl+A
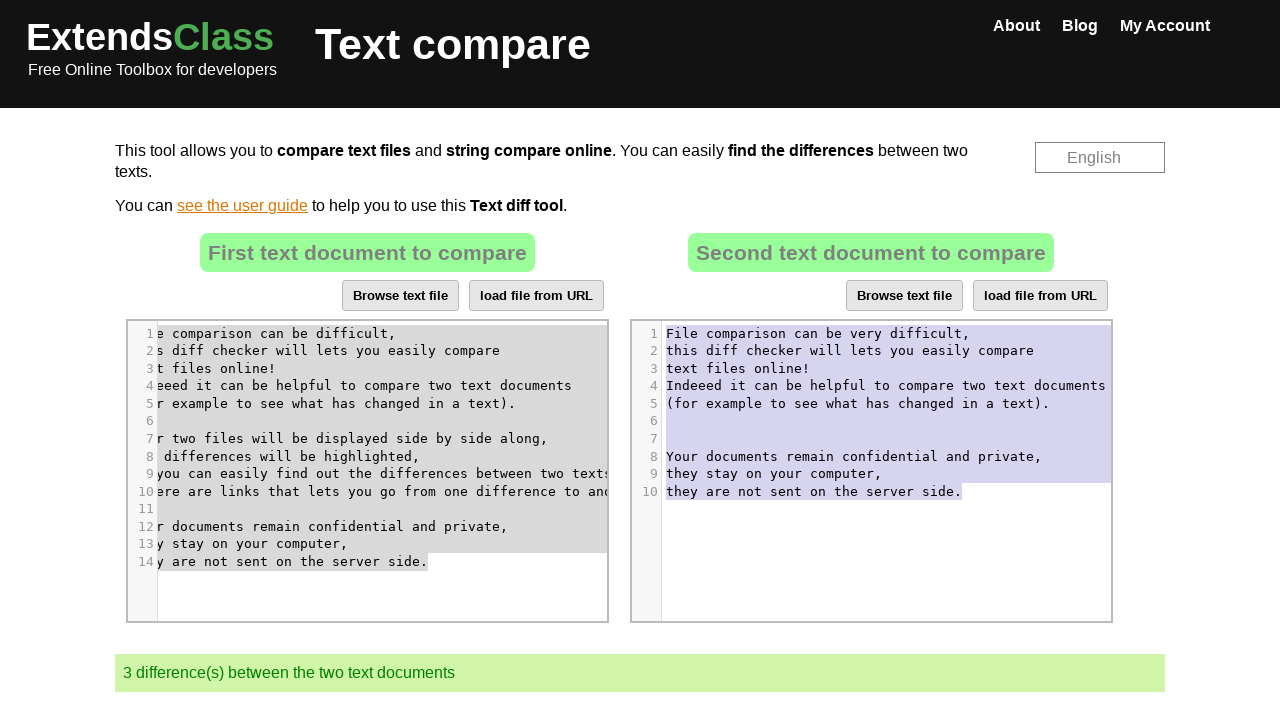

Pasted copied text into destination area using Ctrl+V
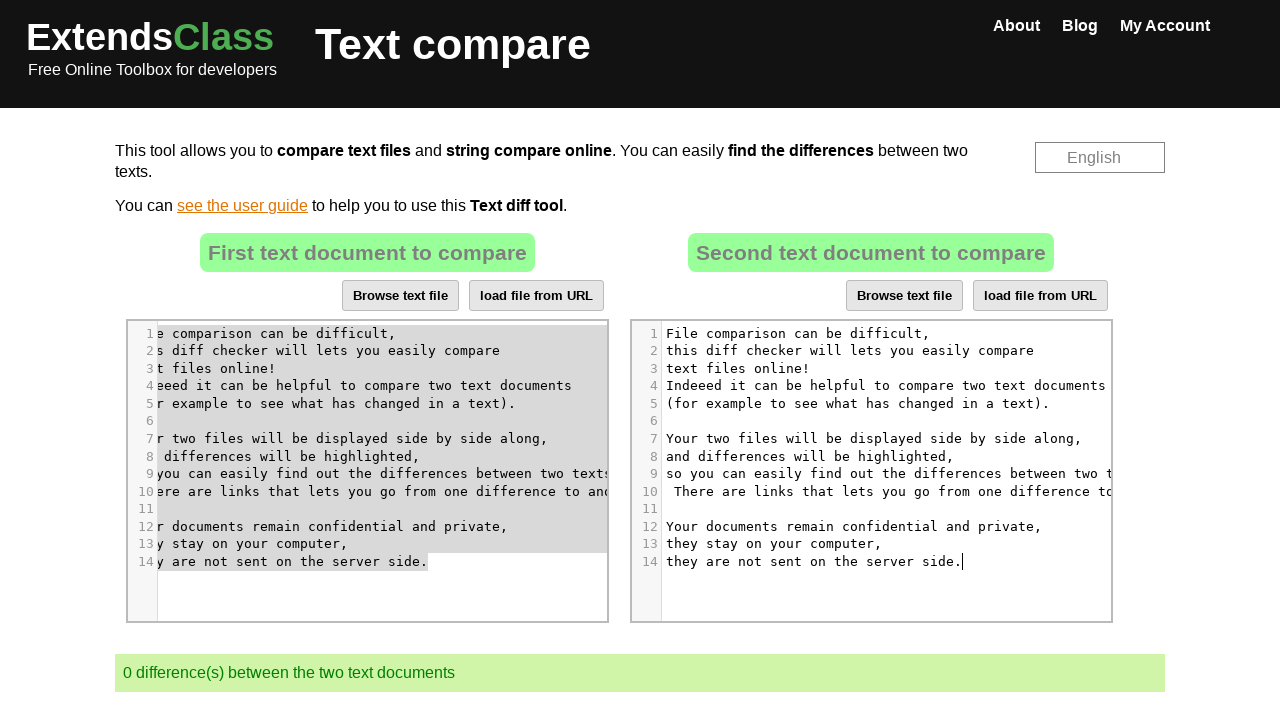

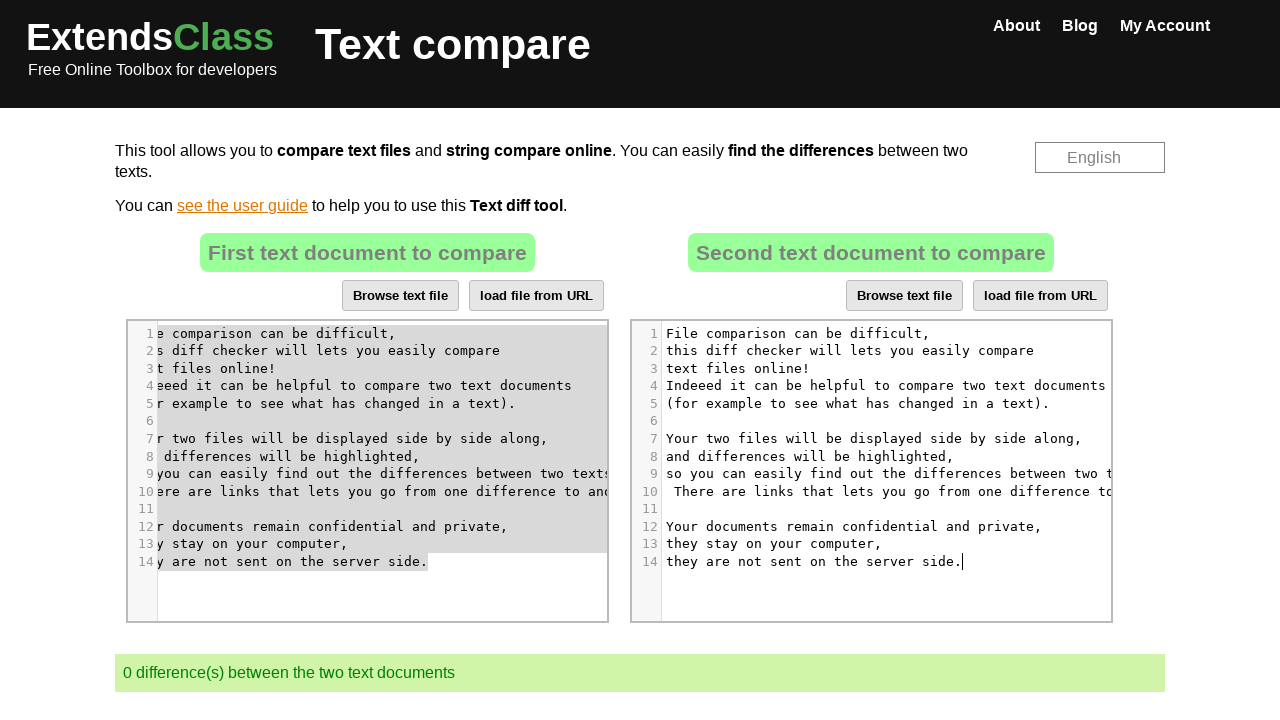